Tests that the main section and footer become visible after adding a todo item

Starting URL: https://demo.playwright.dev/todomvc

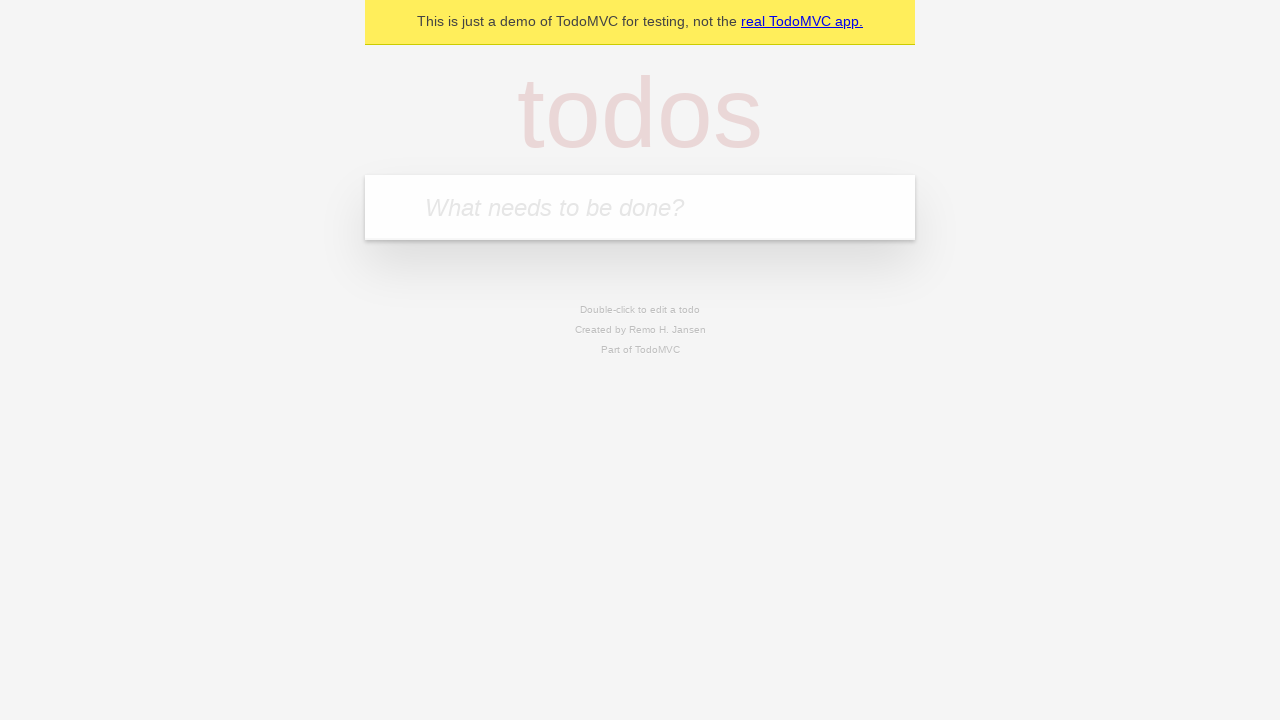

Filled new todo input with 'buy some cheese' on .new-todo
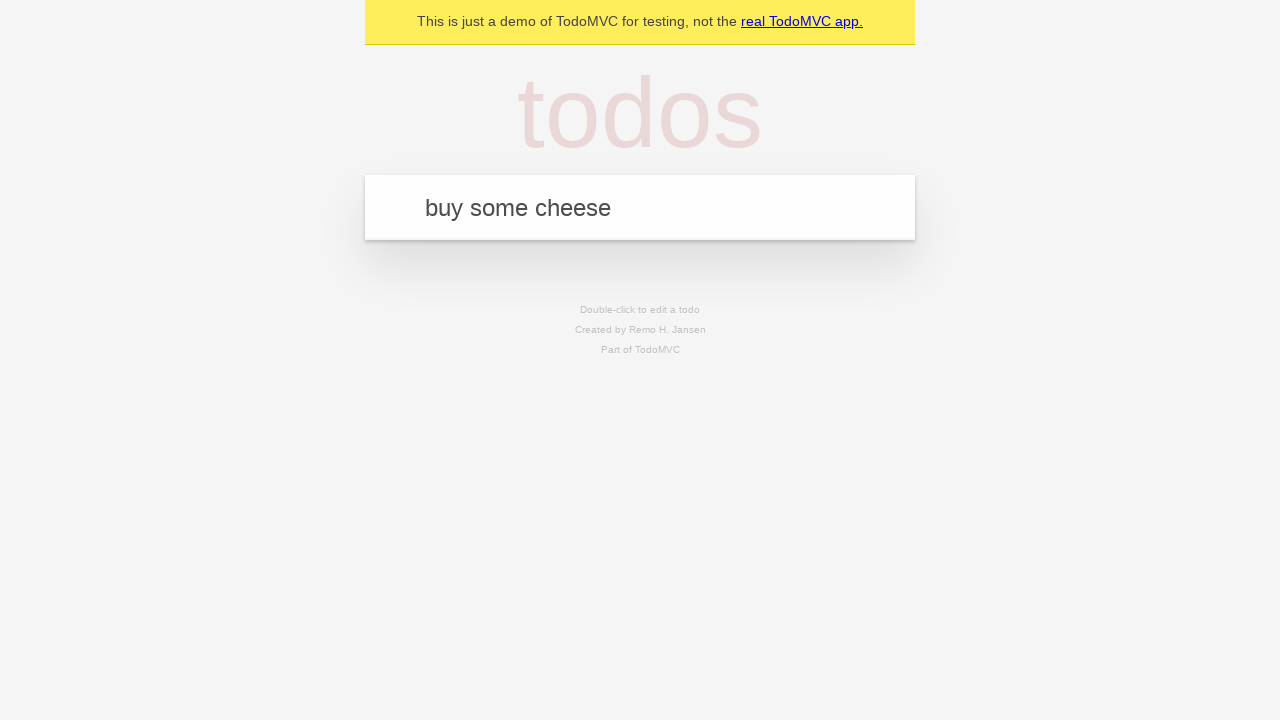

Pressed Enter to add todo item on .new-todo
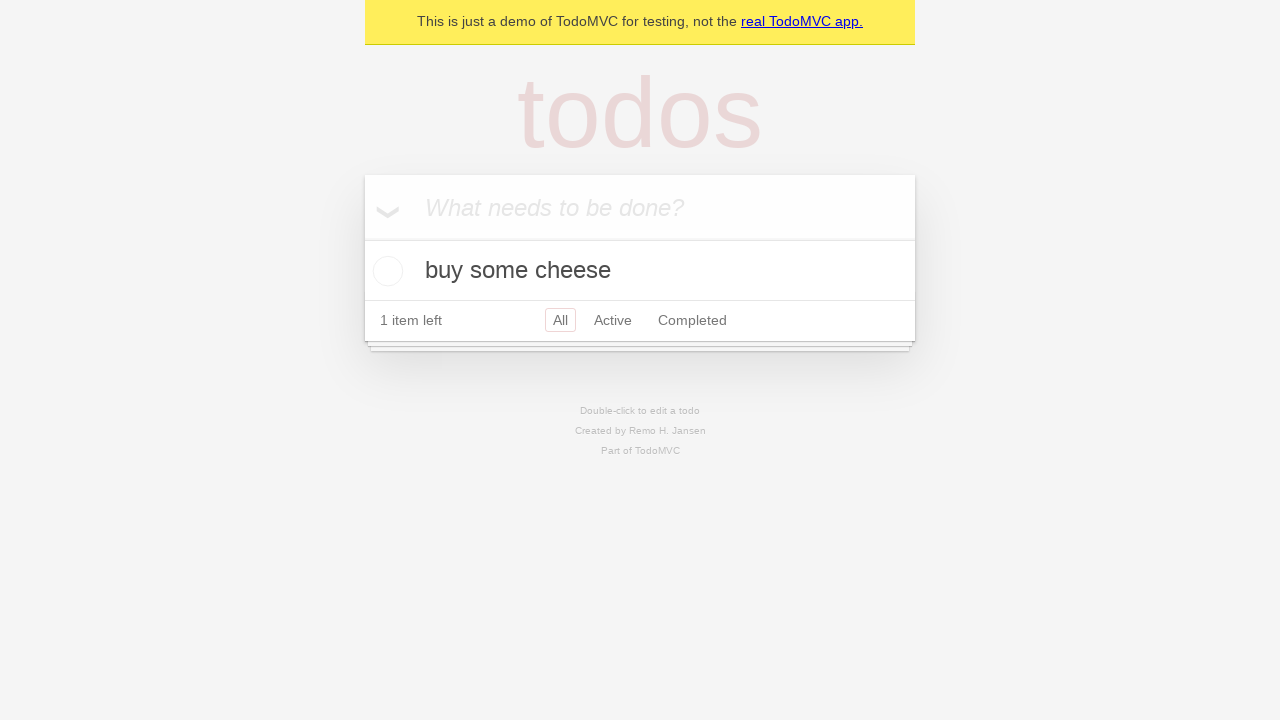

Main section (#main) became visible after adding todo item
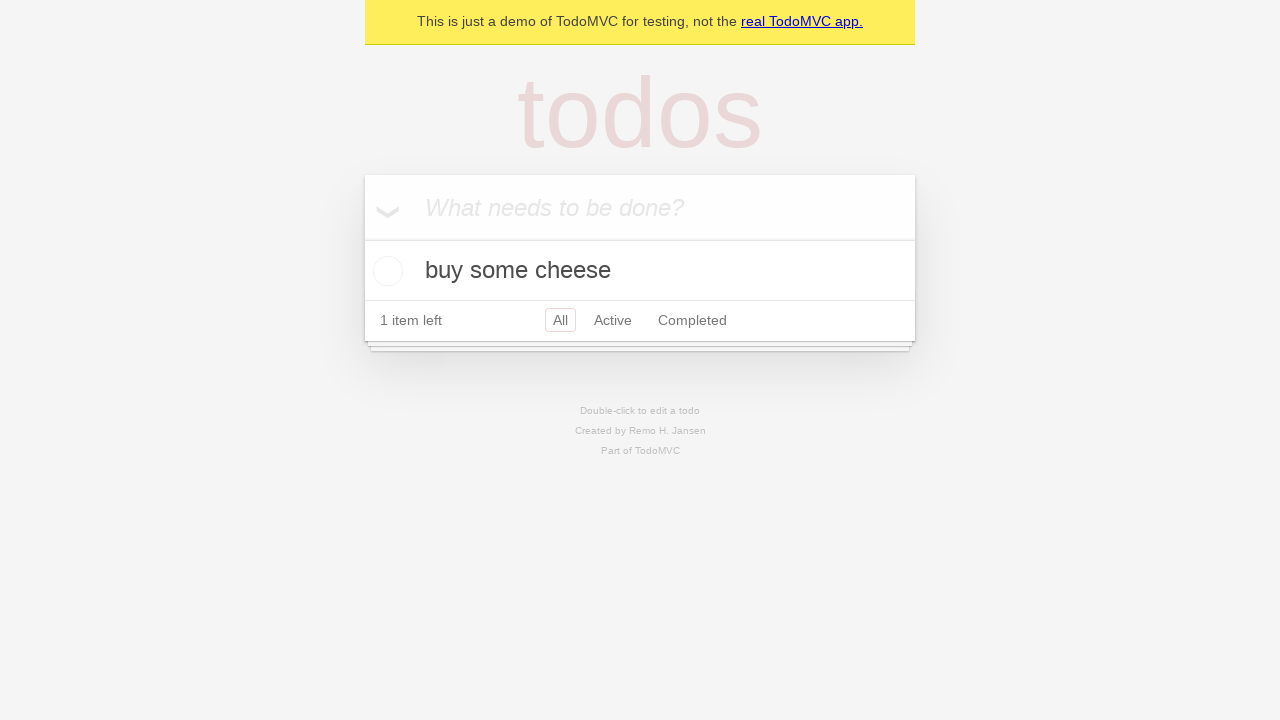

Footer section (#footer) became visible after adding todo item
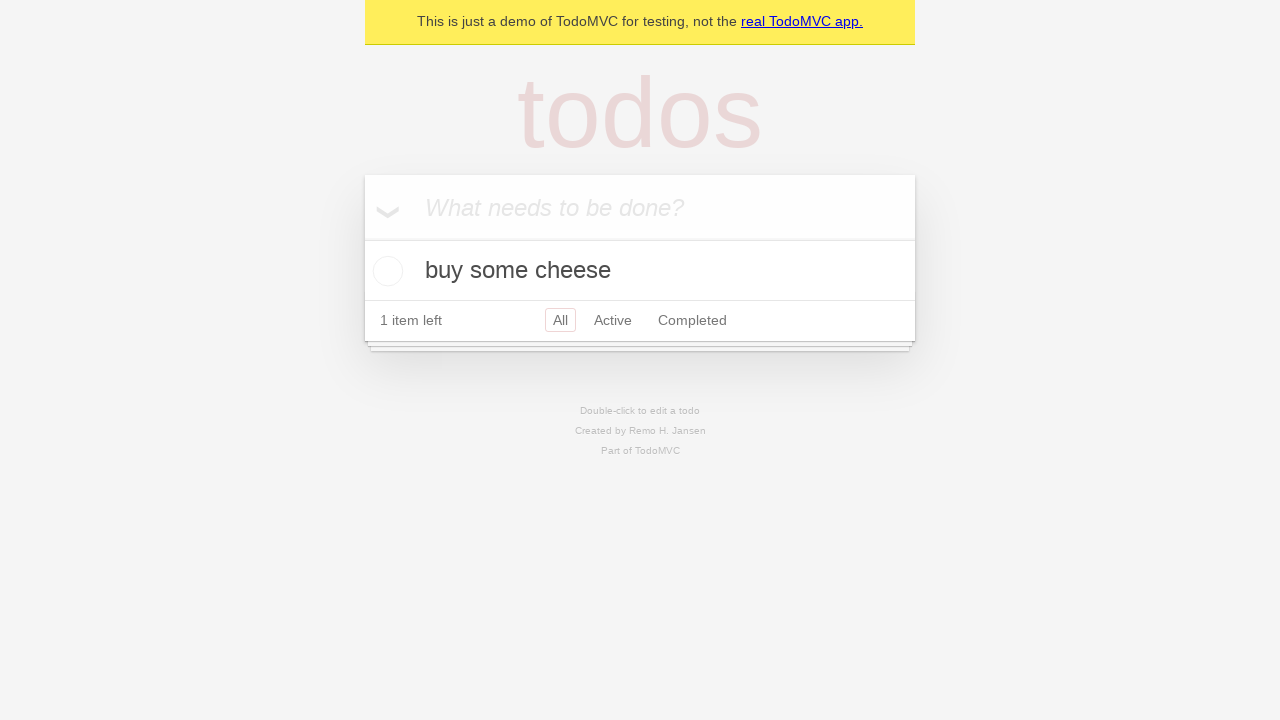

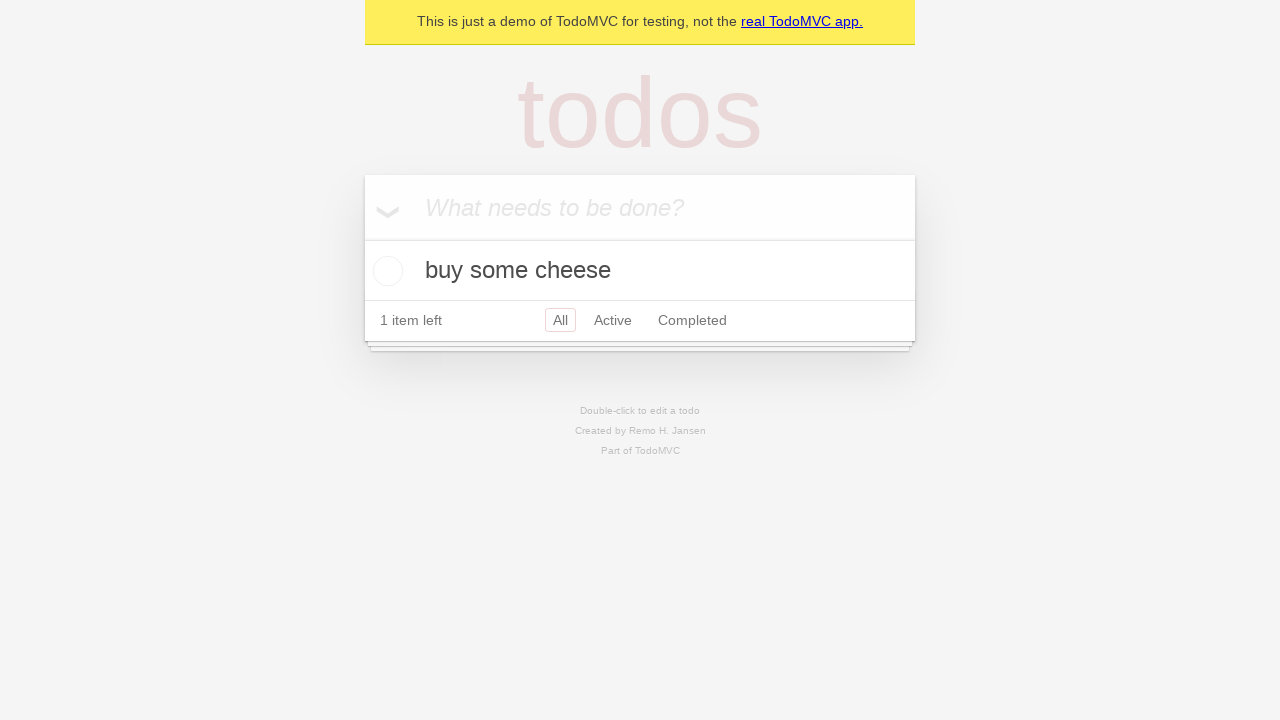